Tests interaction with a multi-select dropdown on a demo QA page by scrolling to the element and clicking through each car option in the select menu.

Starting URL: https://demoqa.com/select-menu

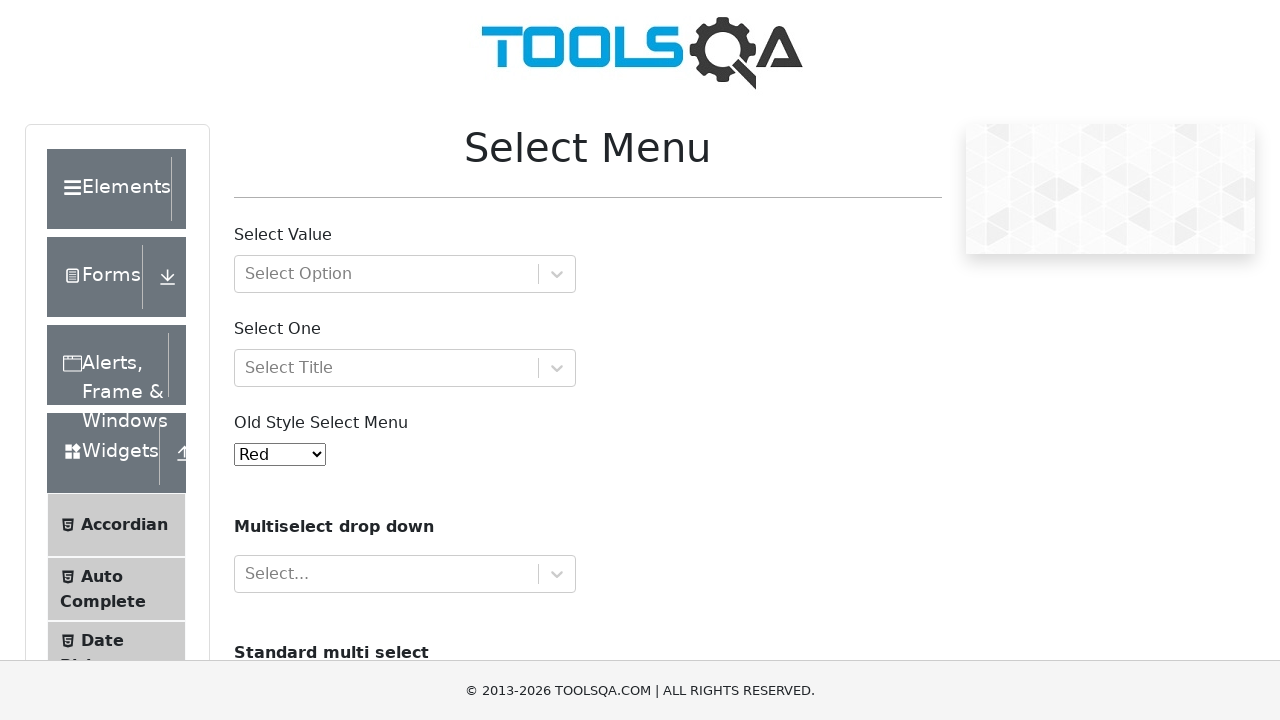

Scrolled down 500px to reveal the cars select element
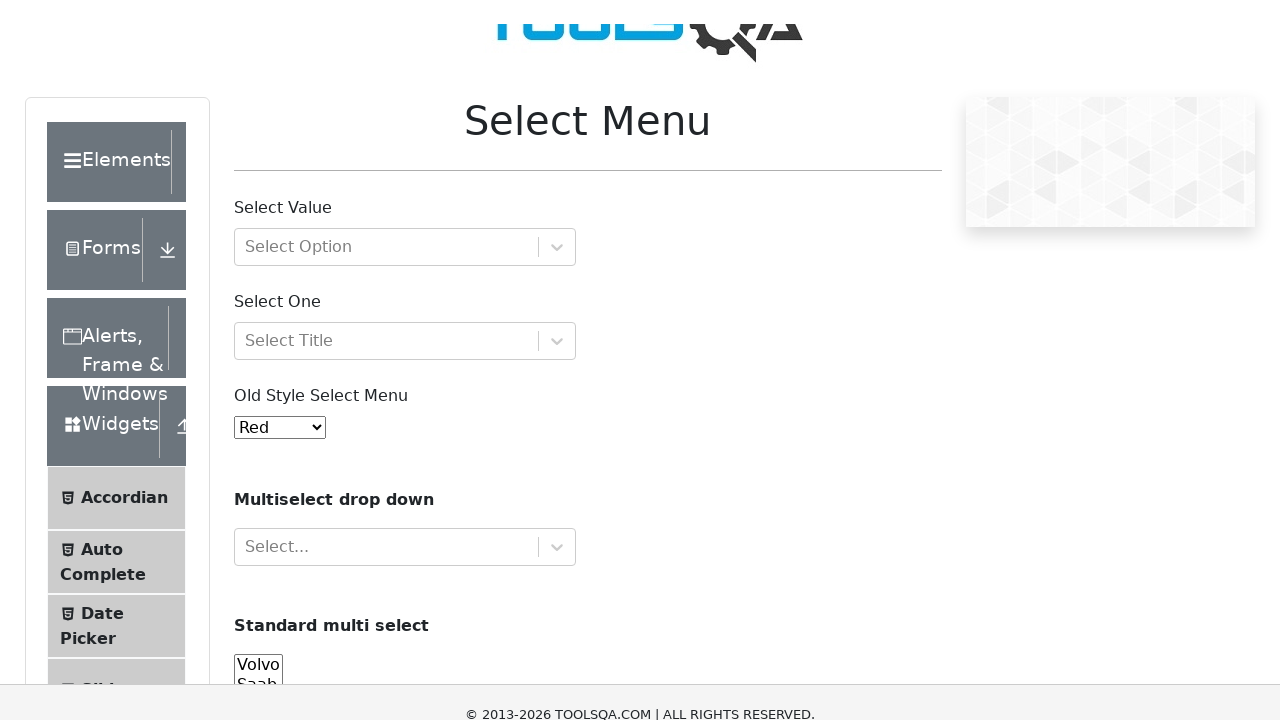

Cars select element is now visible
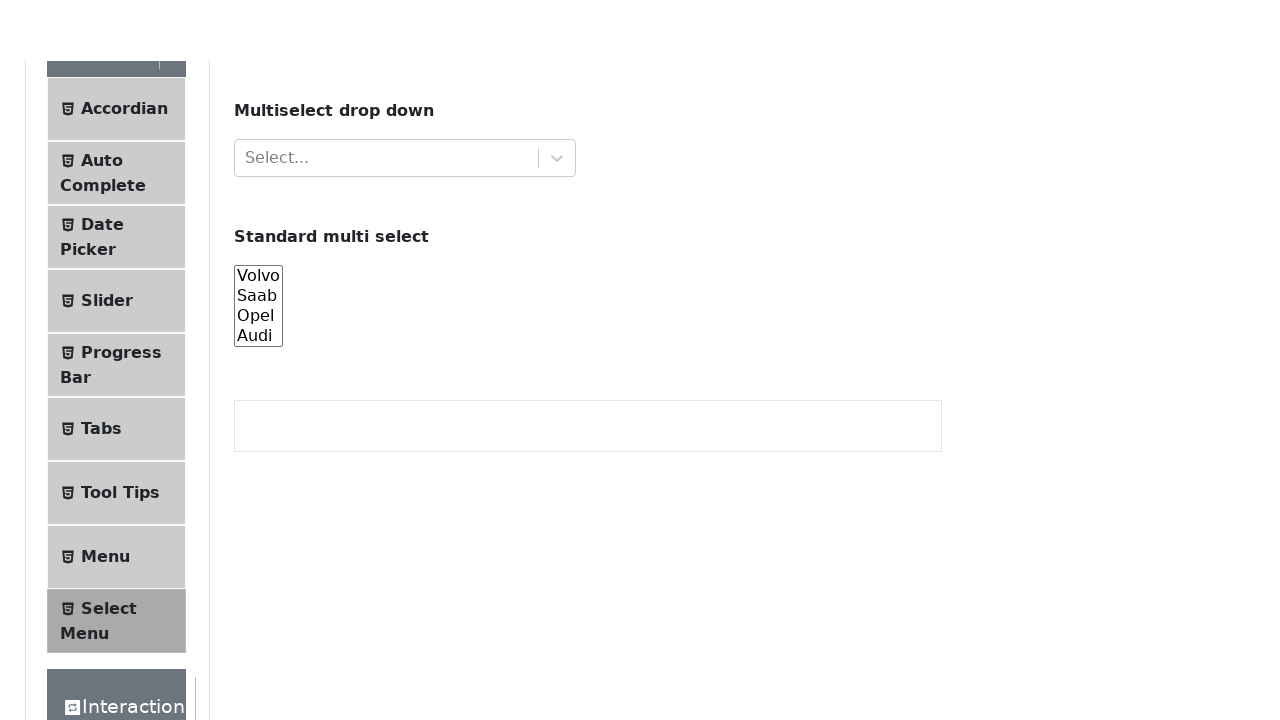

Retrieved all car options from the select menu
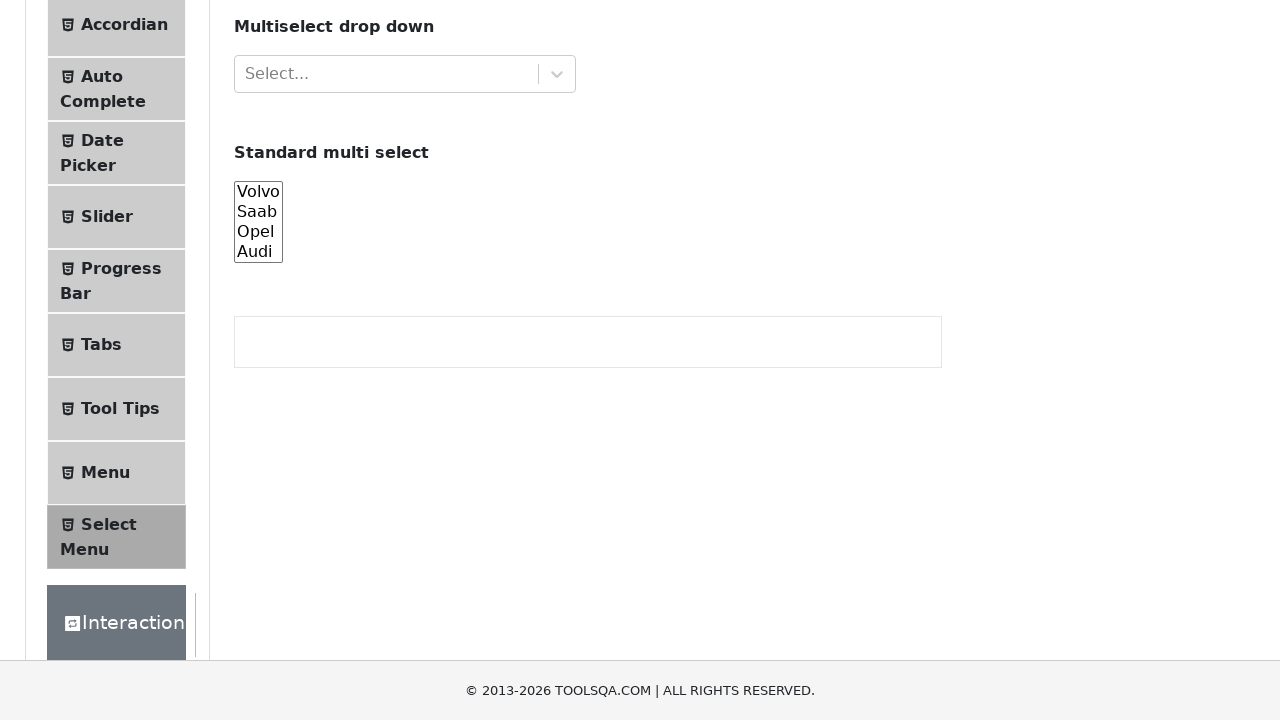

Clicked on a car option to select it at (258, 192) on select#cars option >> nth=0
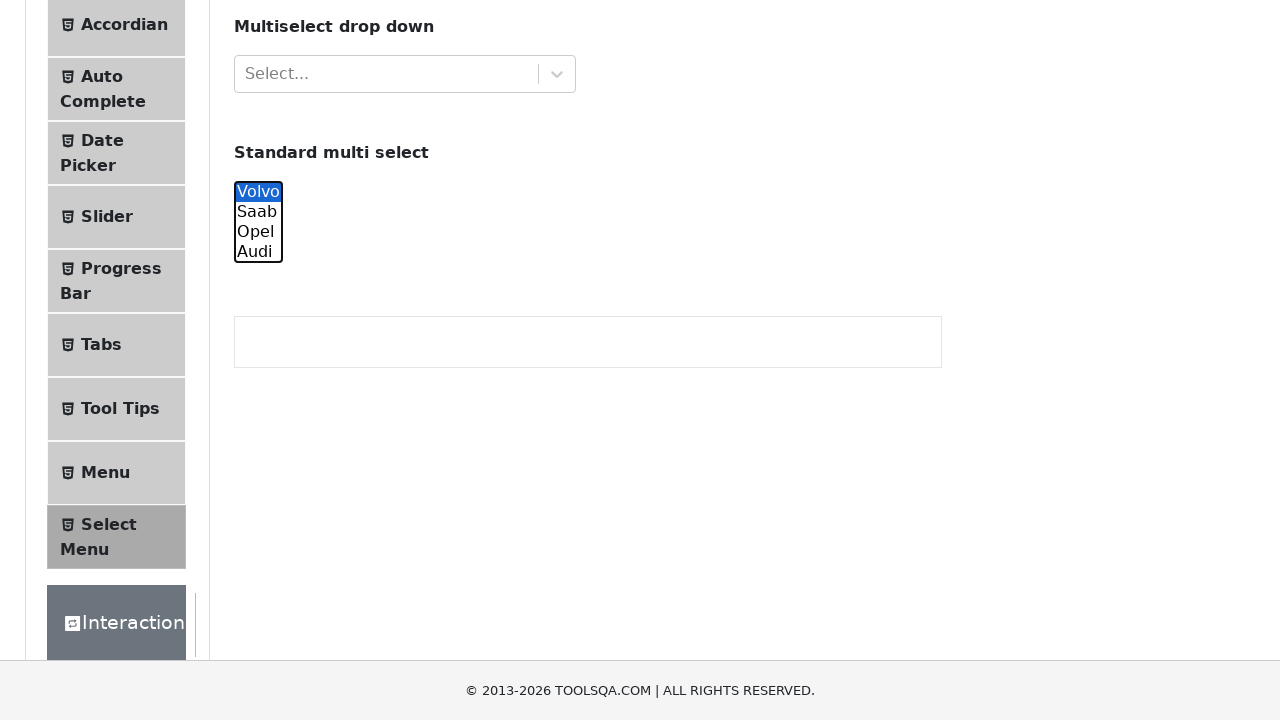

Waited 200ms after selection
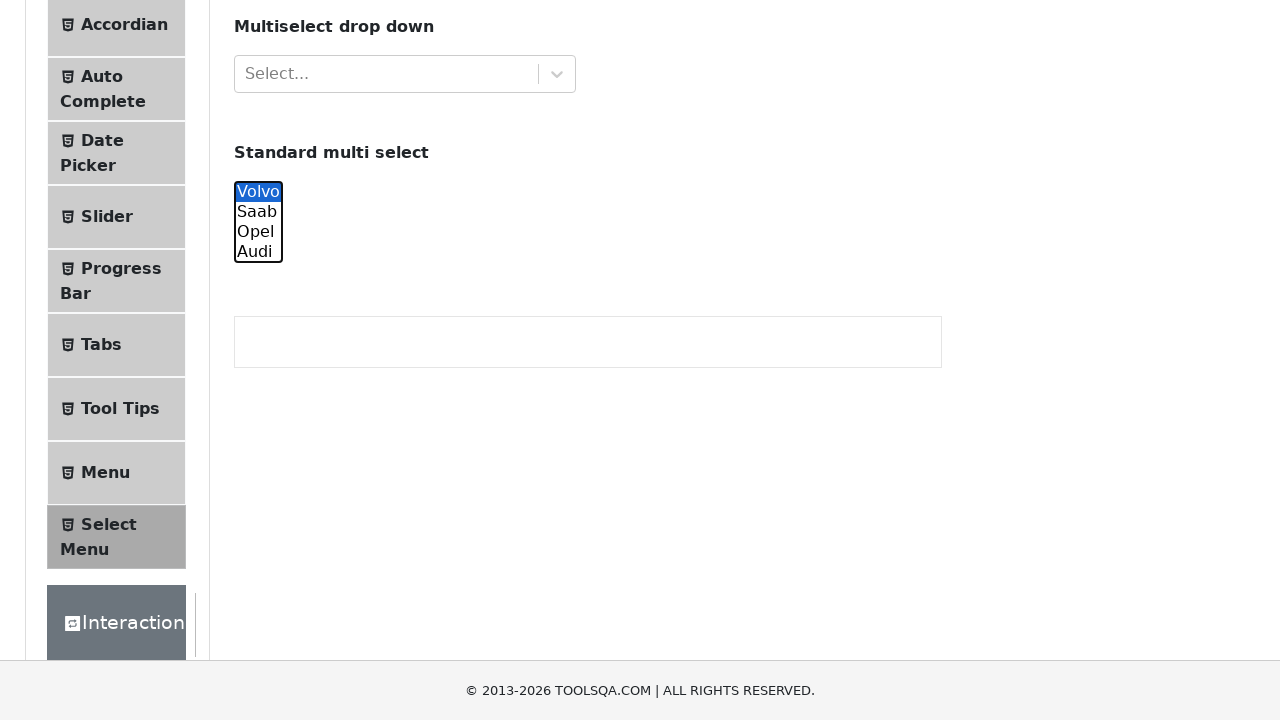

Clicked on the car option again to deselect it at (258, 192) on select#cars option >> nth=0
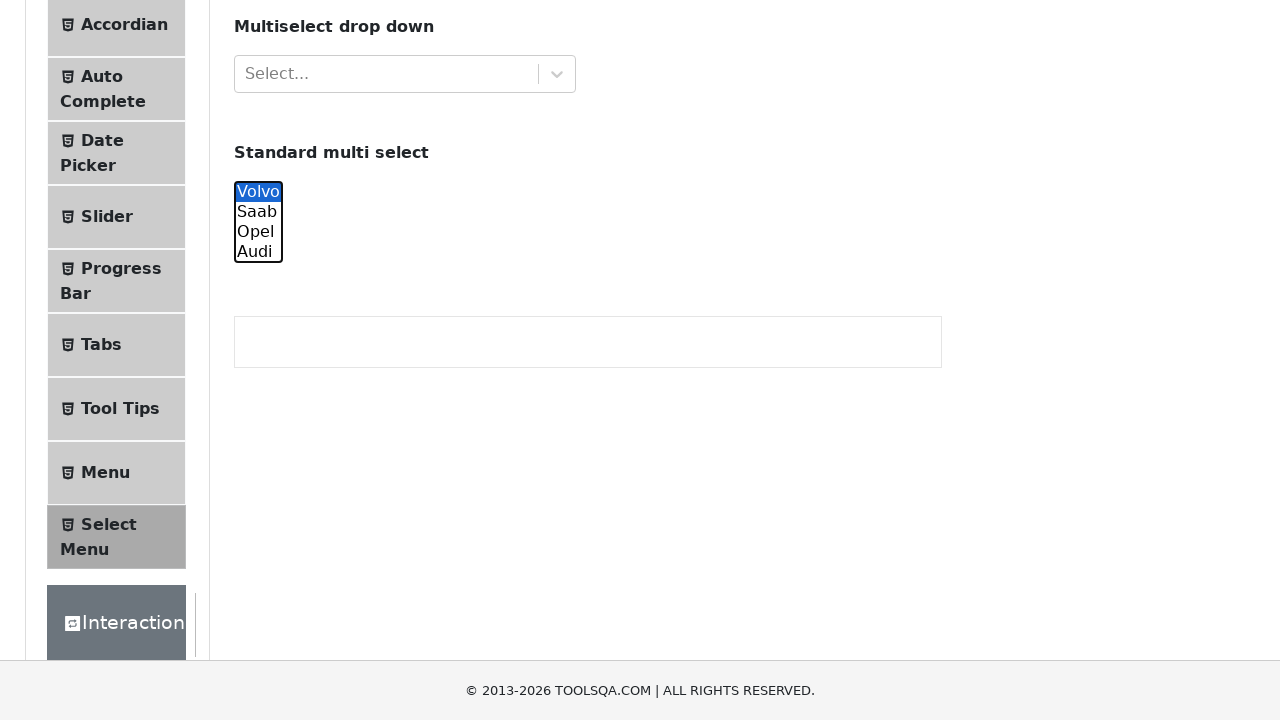

Waited 200ms after deselection
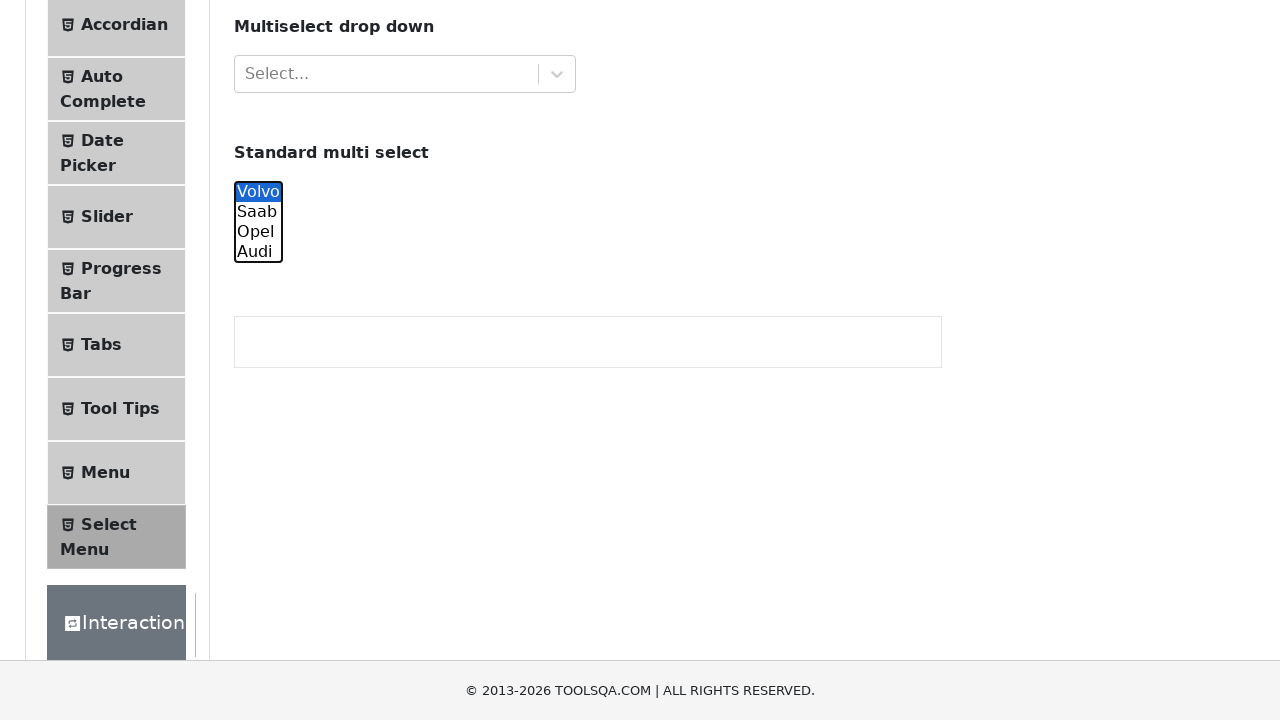

Clicked on a car option to select it at (258, 212) on select#cars option >> nth=1
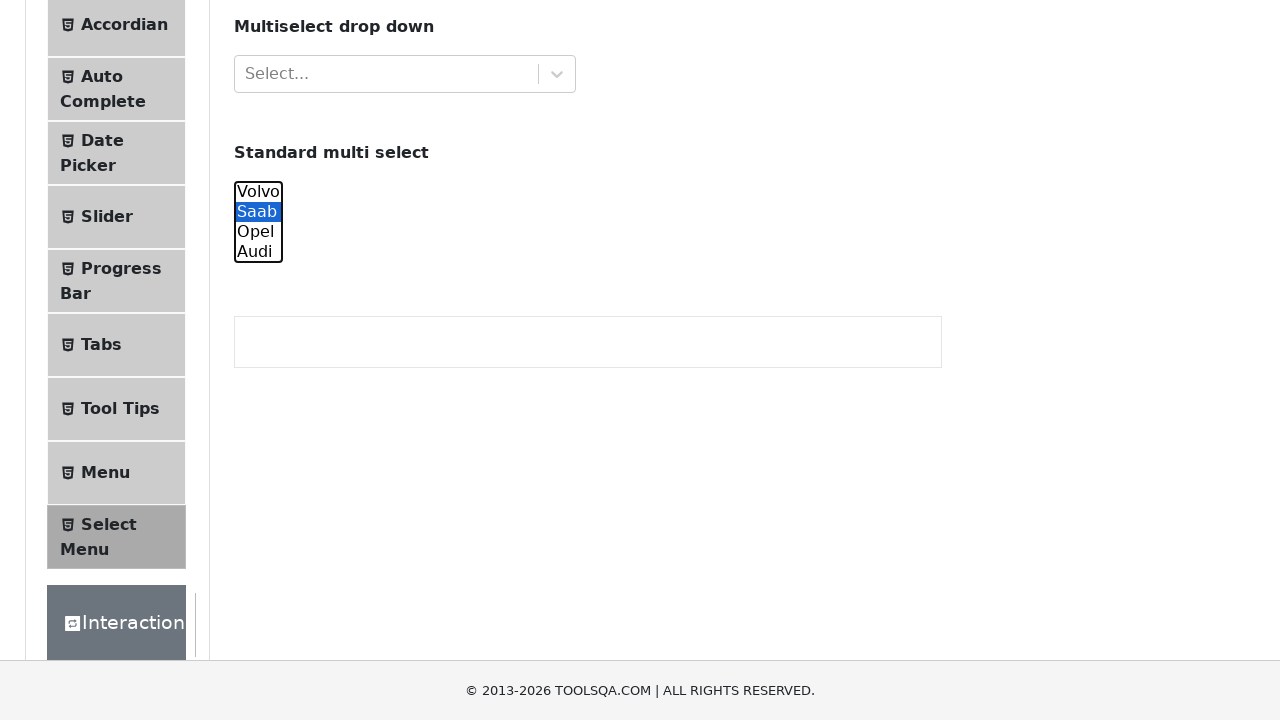

Waited 200ms after selection
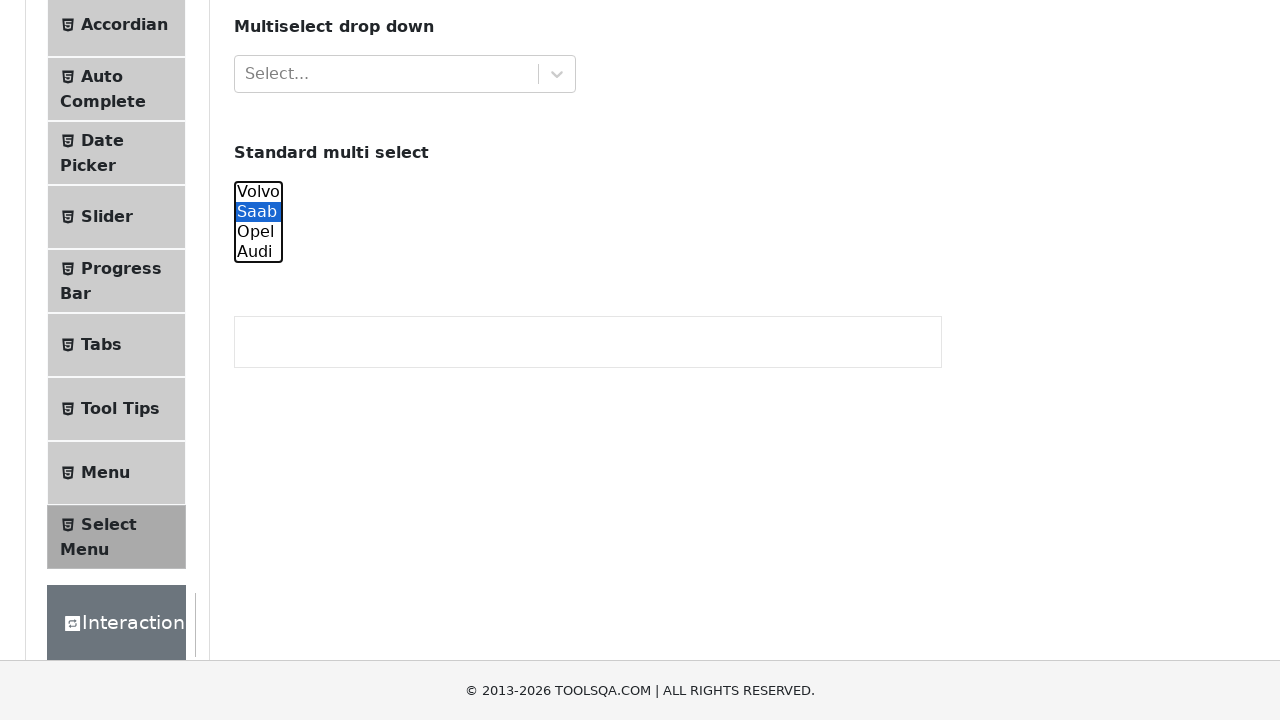

Clicked on the car option again to deselect it at (258, 212) on select#cars option >> nth=1
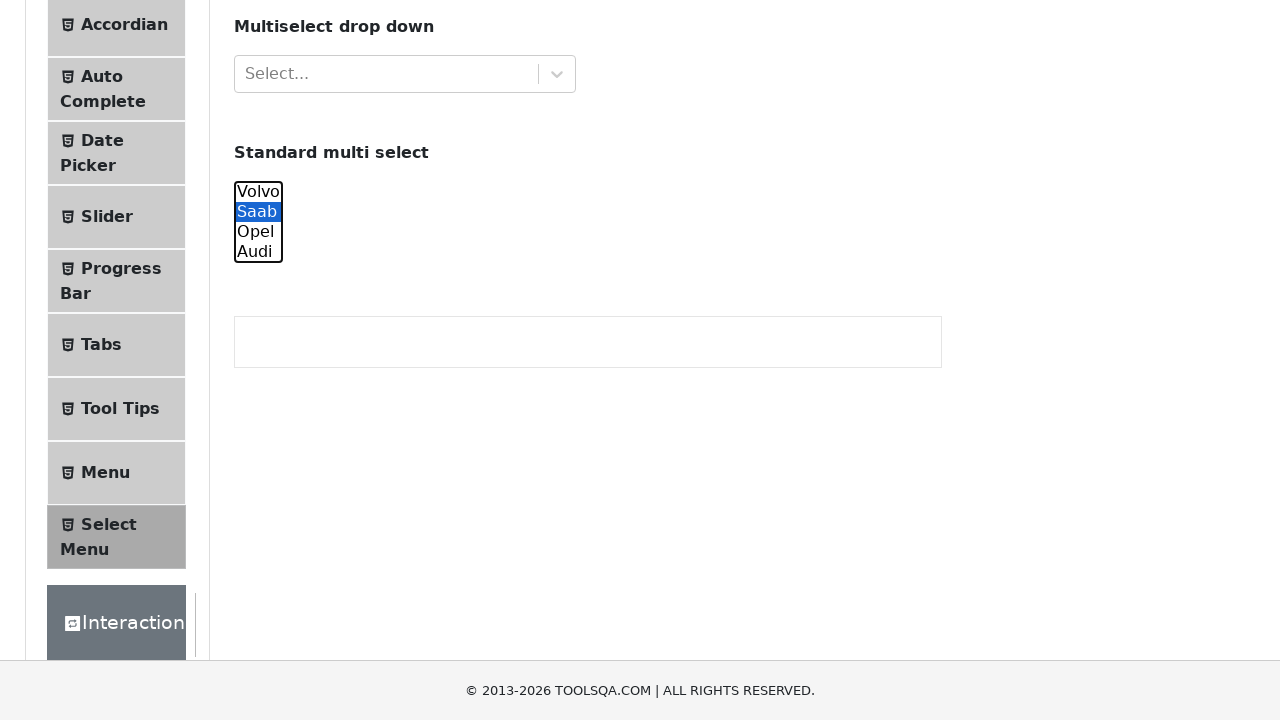

Waited 200ms after deselection
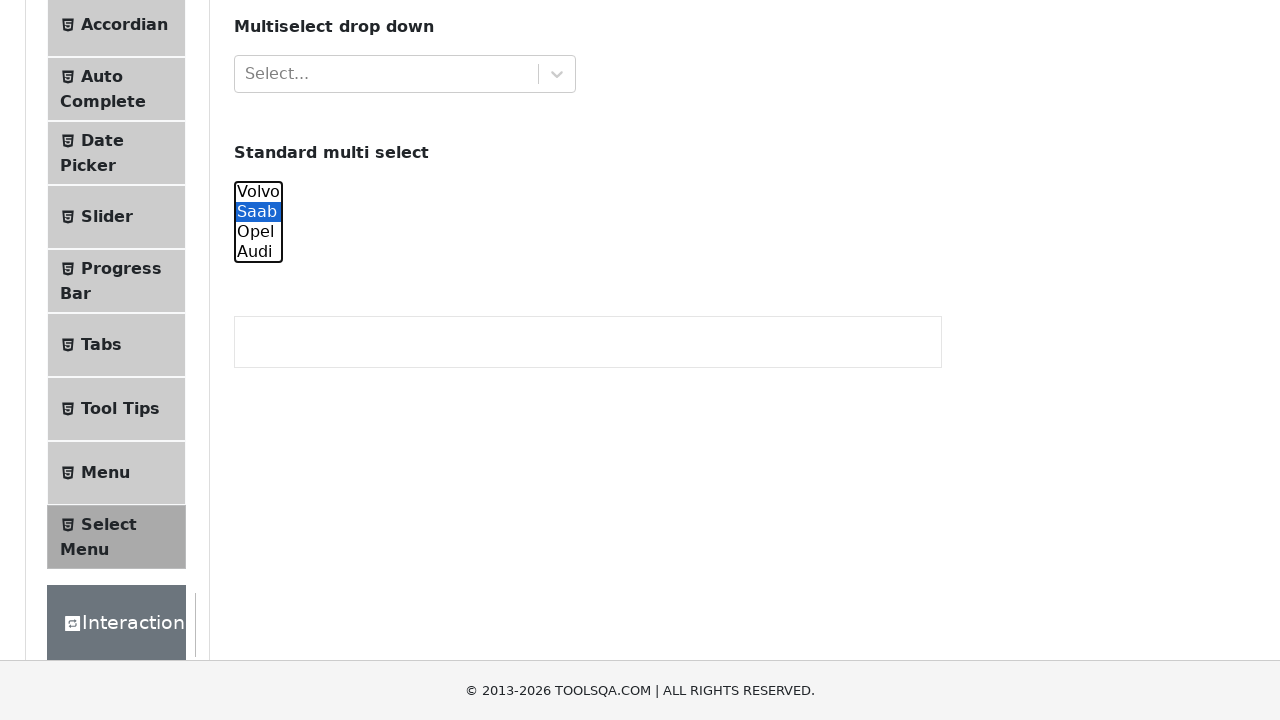

Clicked on a car option to select it at (258, 232) on select#cars option >> nth=2
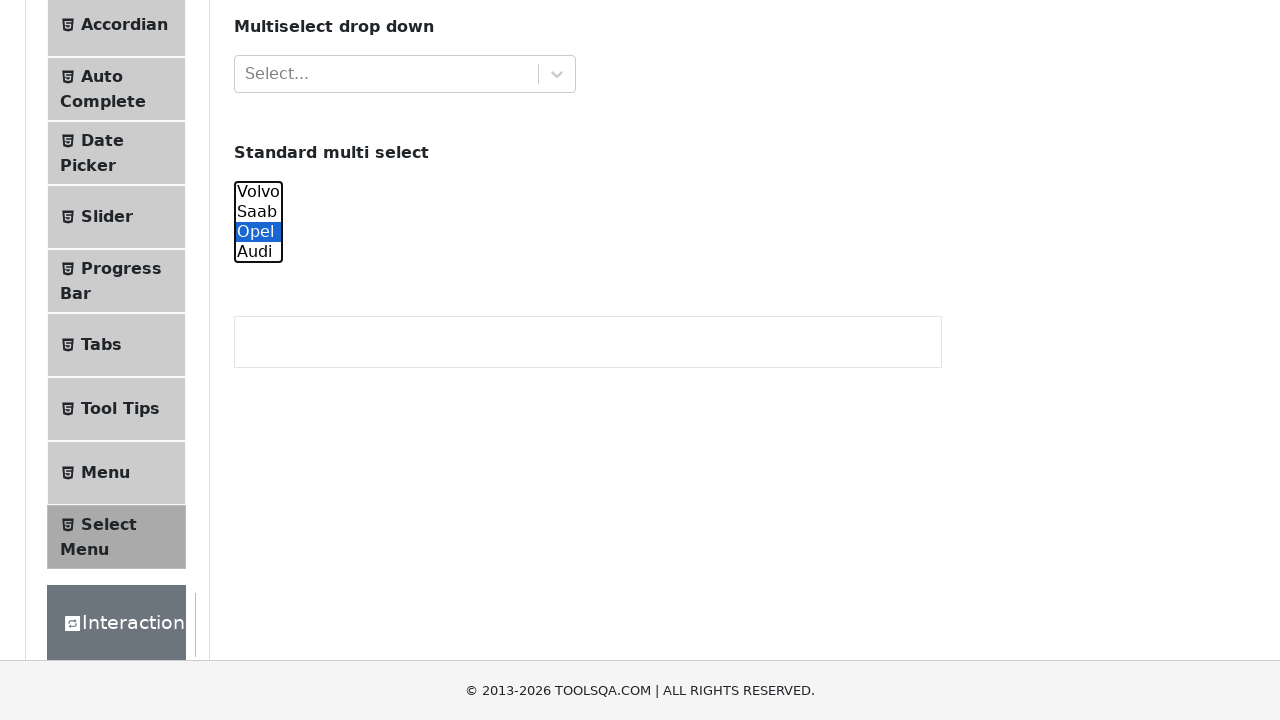

Waited 200ms after selection
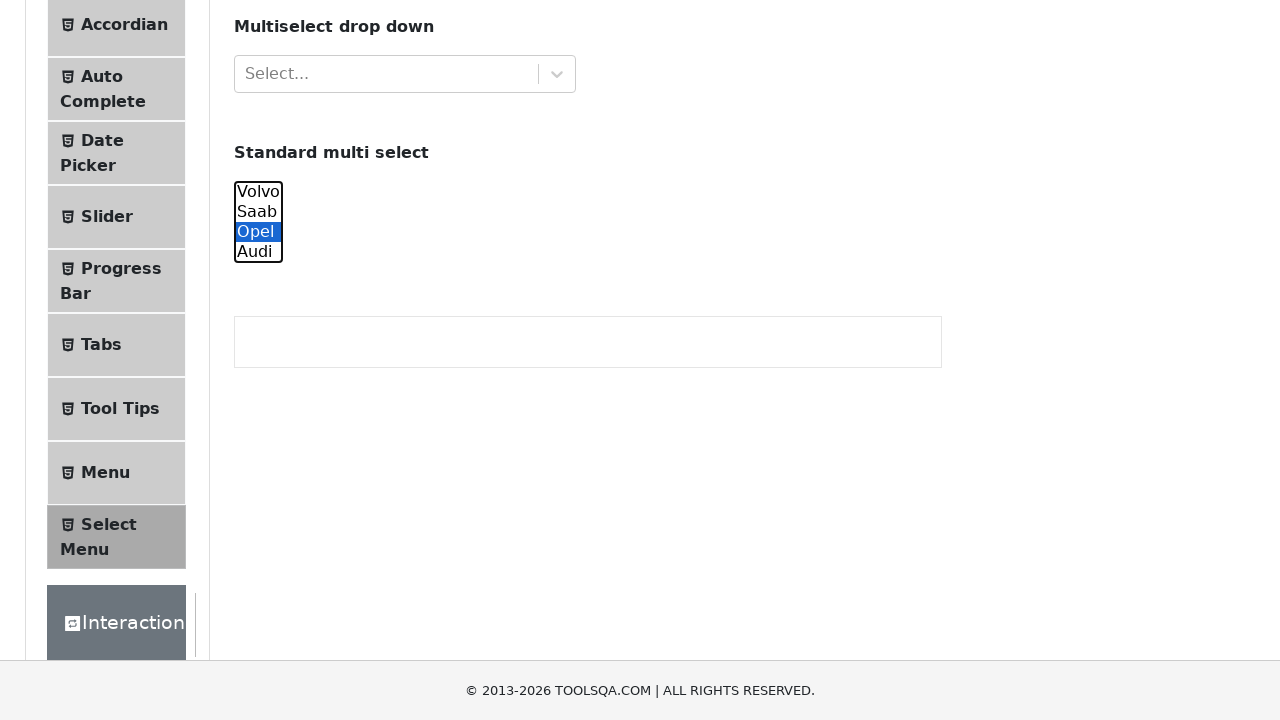

Clicked on the car option again to deselect it at (258, 232) on select#cars option >> nth=2
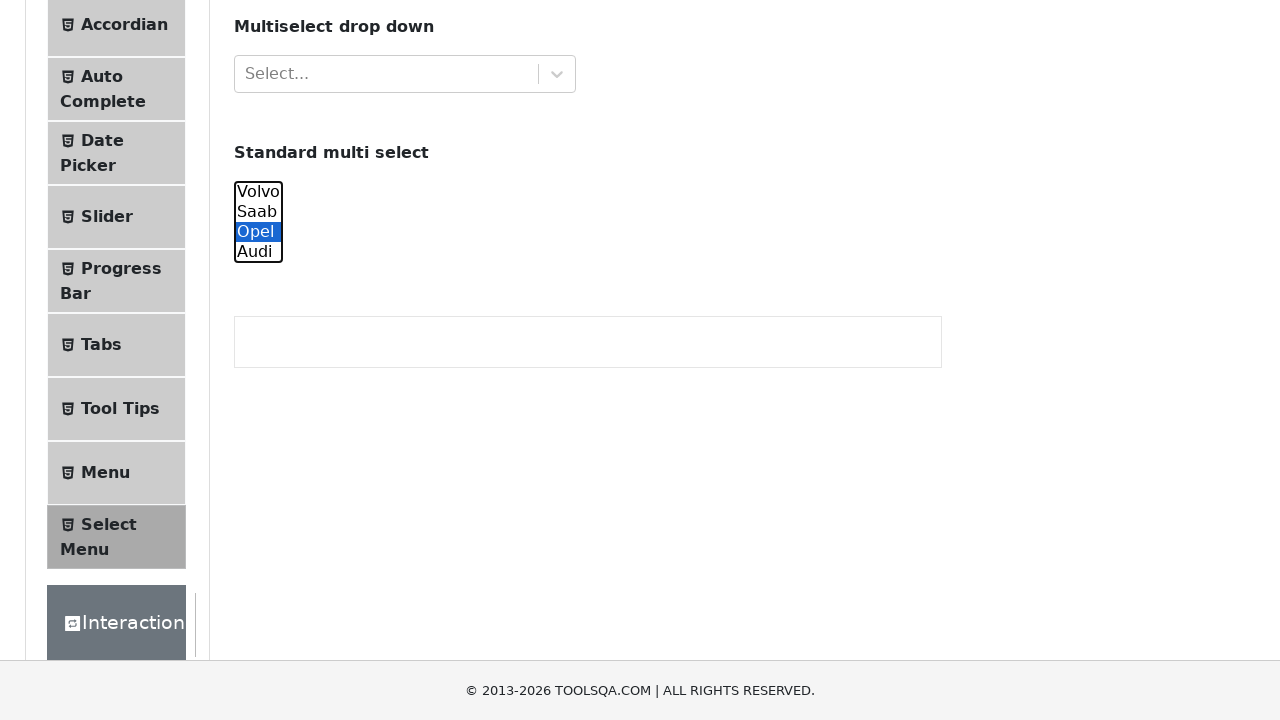

Waited 200ms after deselection
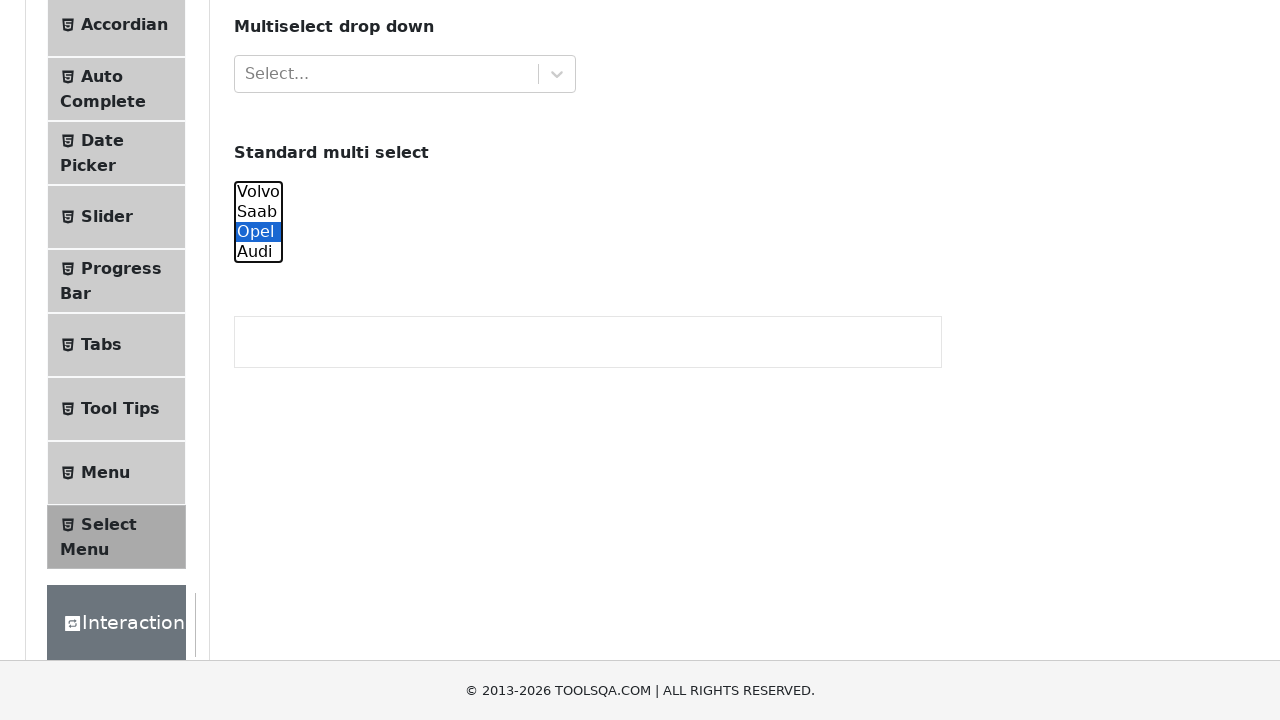

Clicked on a car option to select it at (258, 252) on select#cars option >> nth=3
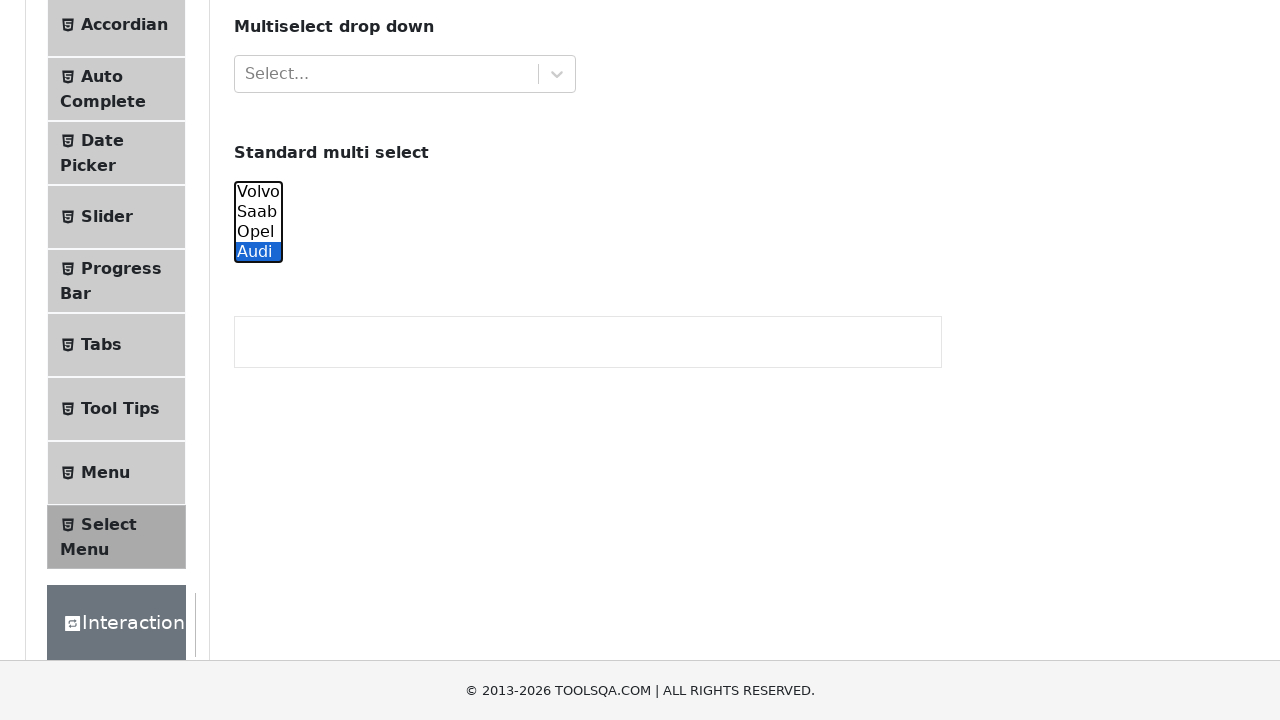

Waited 200ms after selection
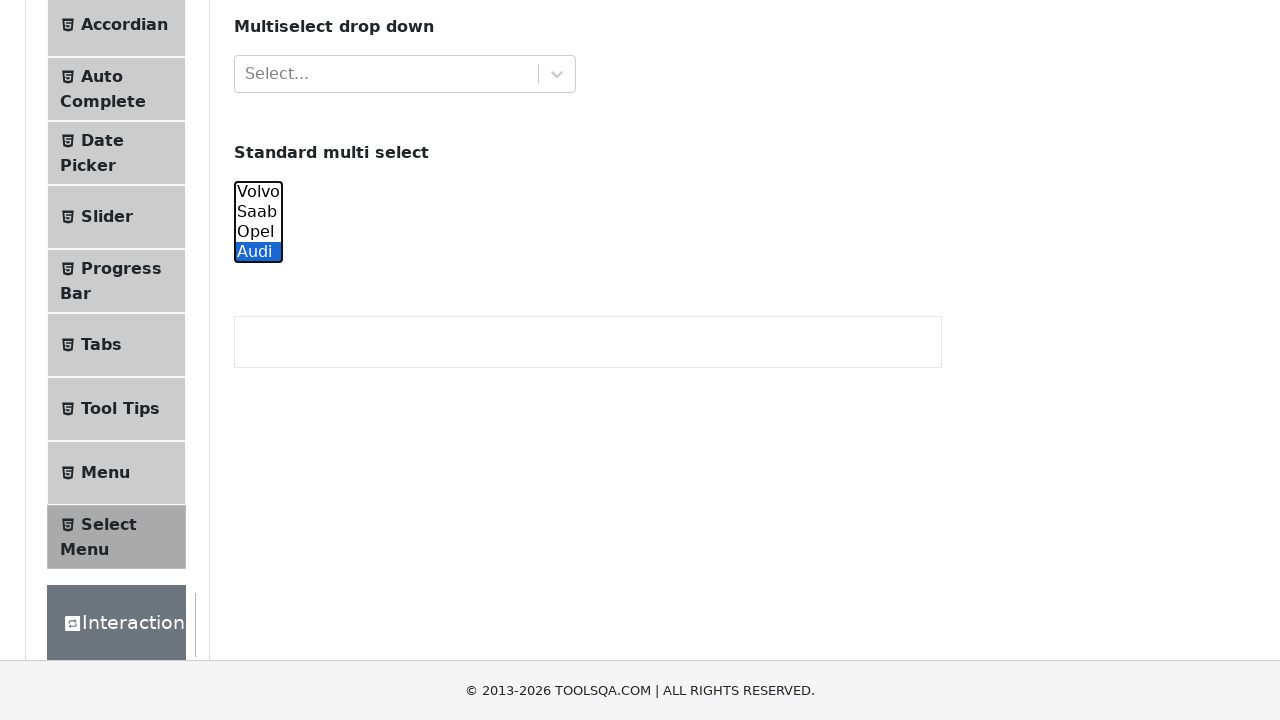

Clicked on the car option again to deselect it at (258, 252) on select#cars option >> nth=3
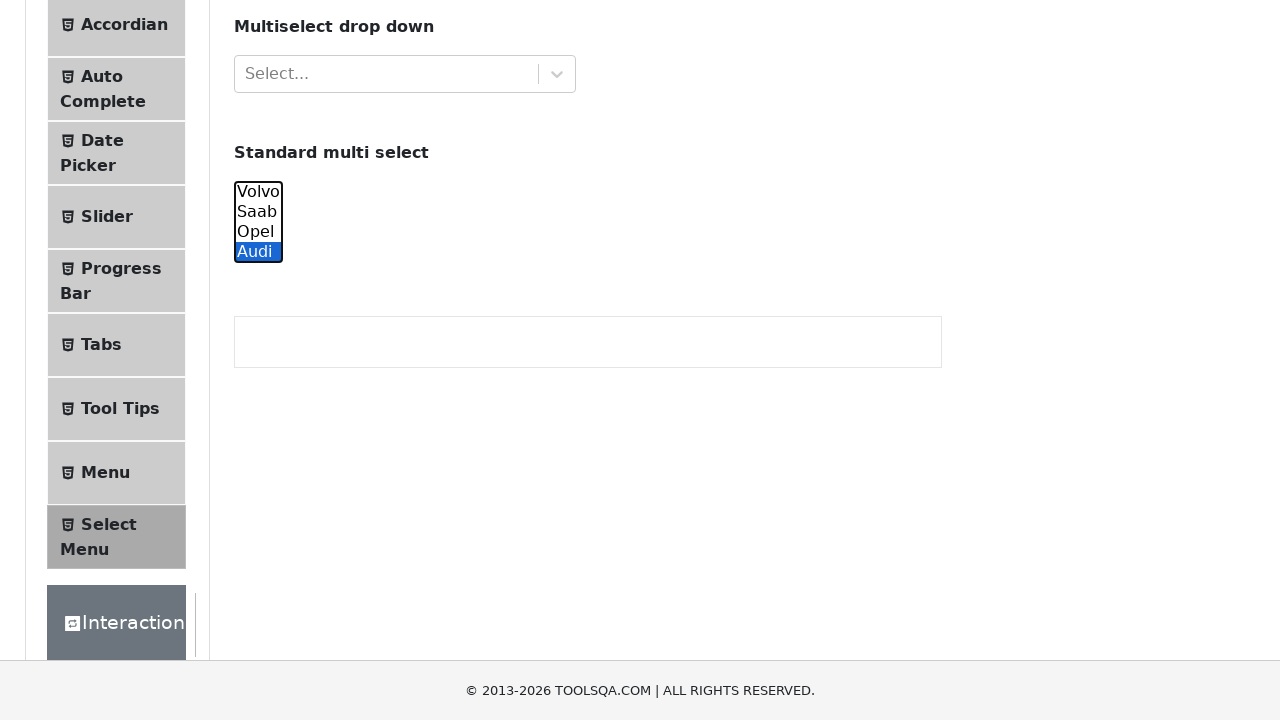

Waited 200ms after deselection
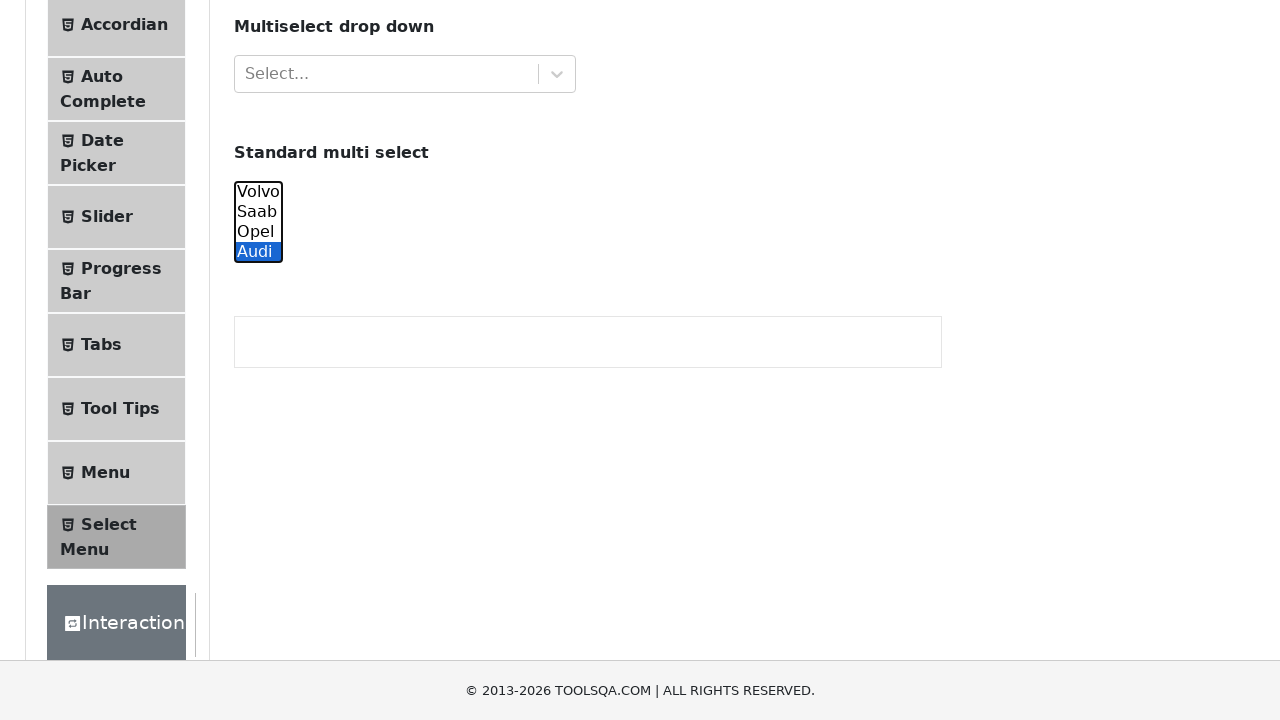

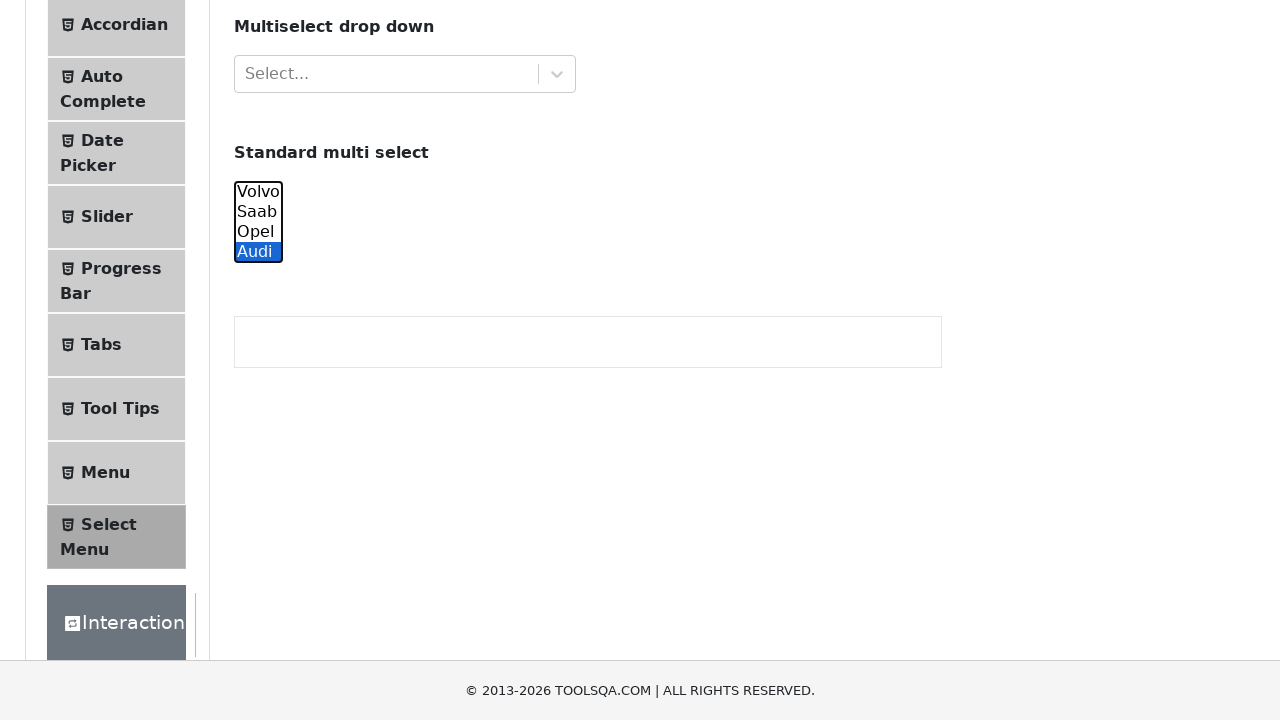